Navigates to Microsoft's homepage and waits for the page to load completely, verifying the page is accessible.

Starting URL: https://www.microsoft.com/

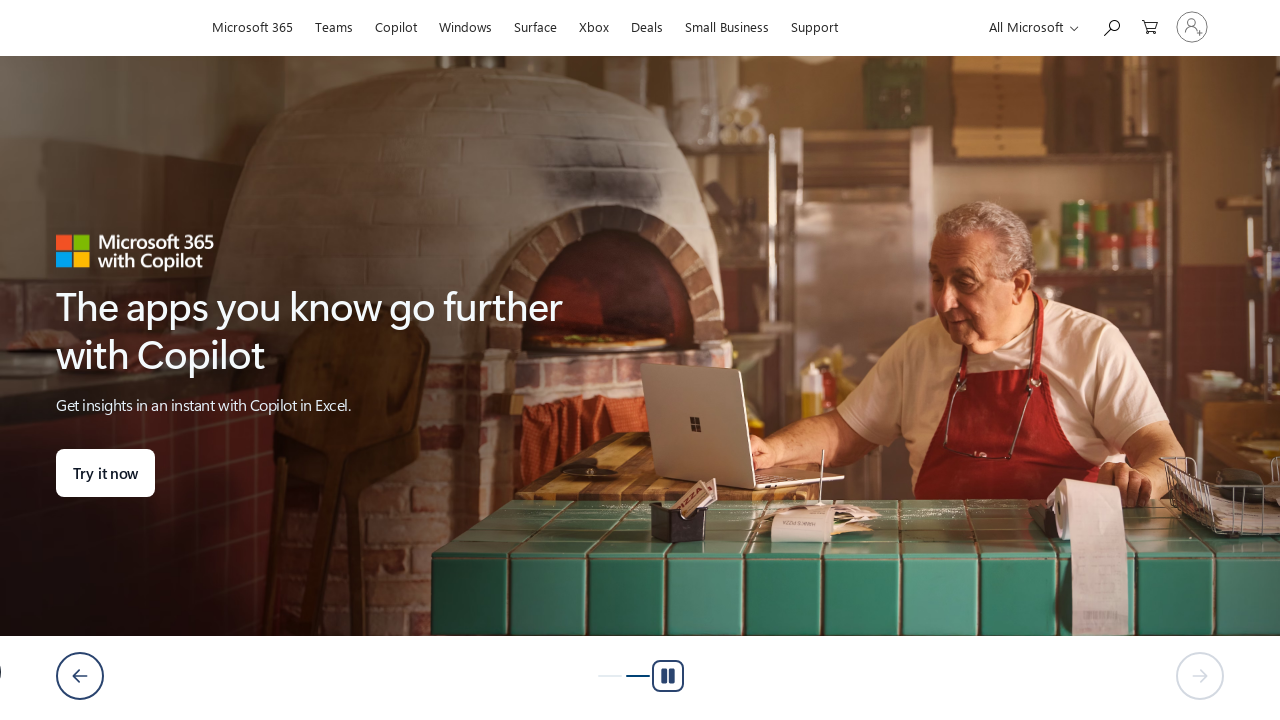

Waited for page to reach networkidle state
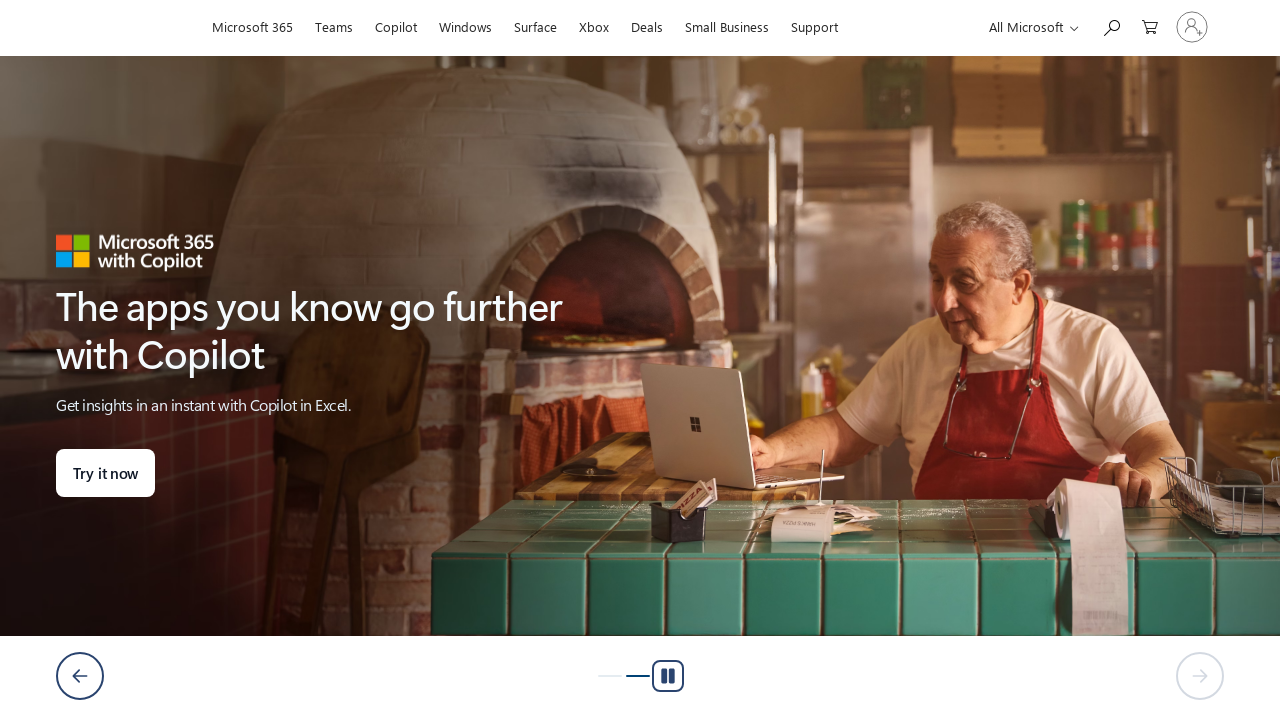

Verified body element is present on Microsoft homepage
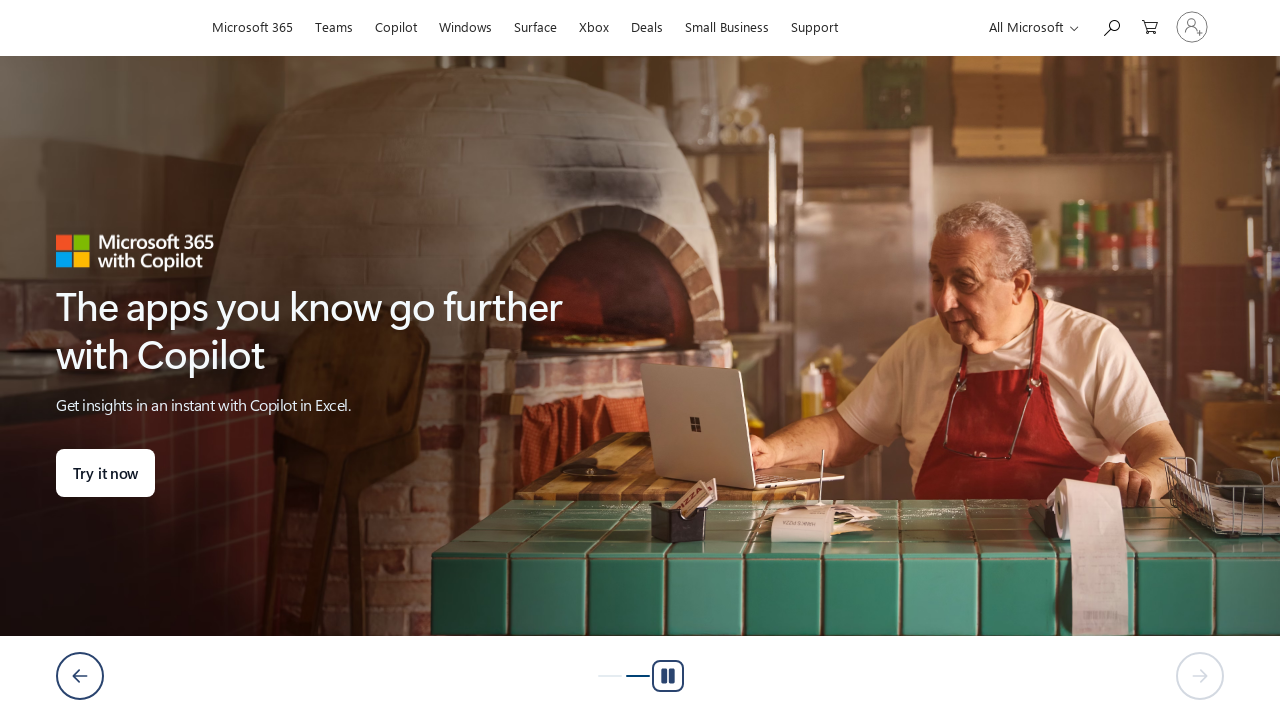

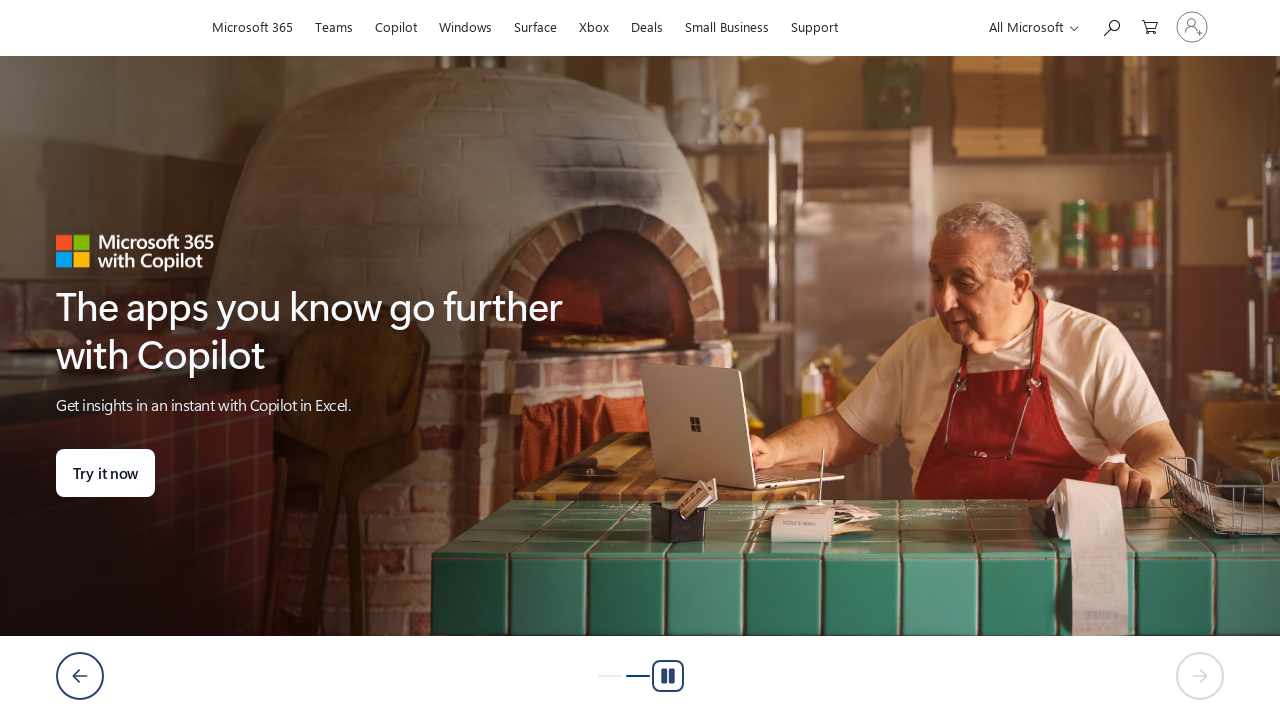